Tests category navigation by clicking on Women category, then Dress subcategory, verifying the category page displays, then navigating to Men's T-shirts subcategory and verifying navigation.

Starting URL: http://automationexercise.com

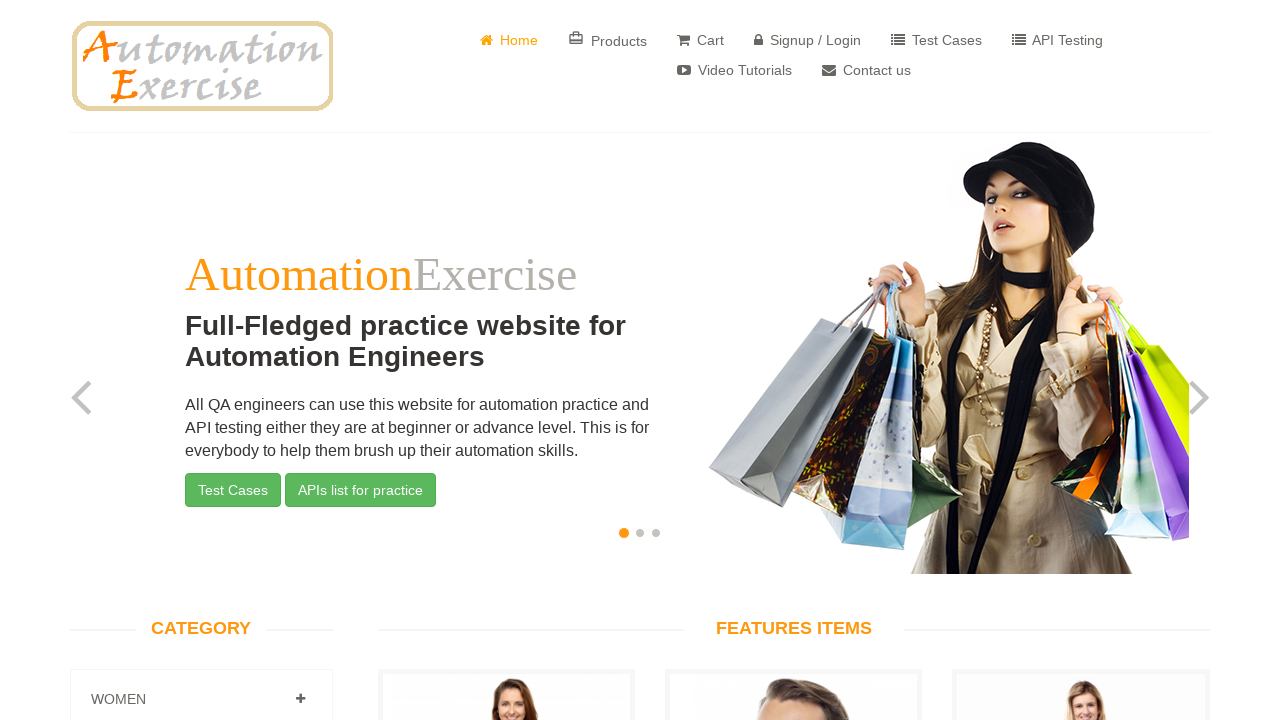

Waited for category products to load in left sidebar
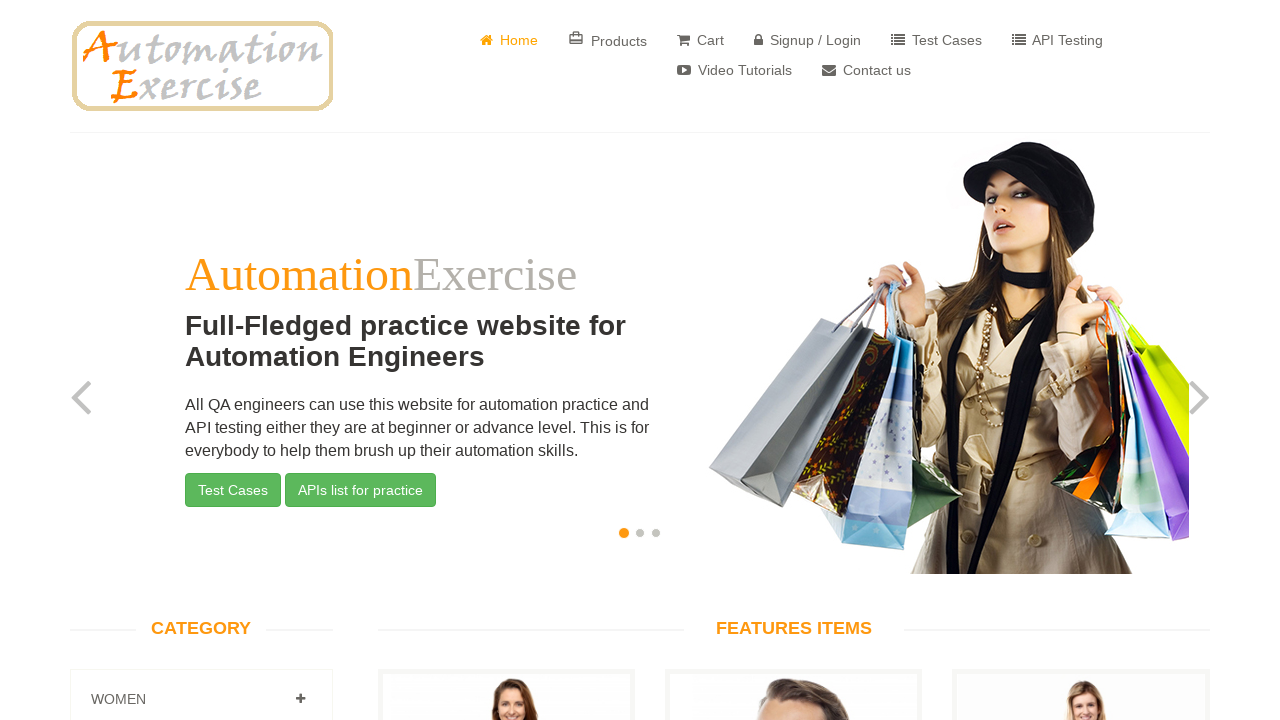

Located Women category link
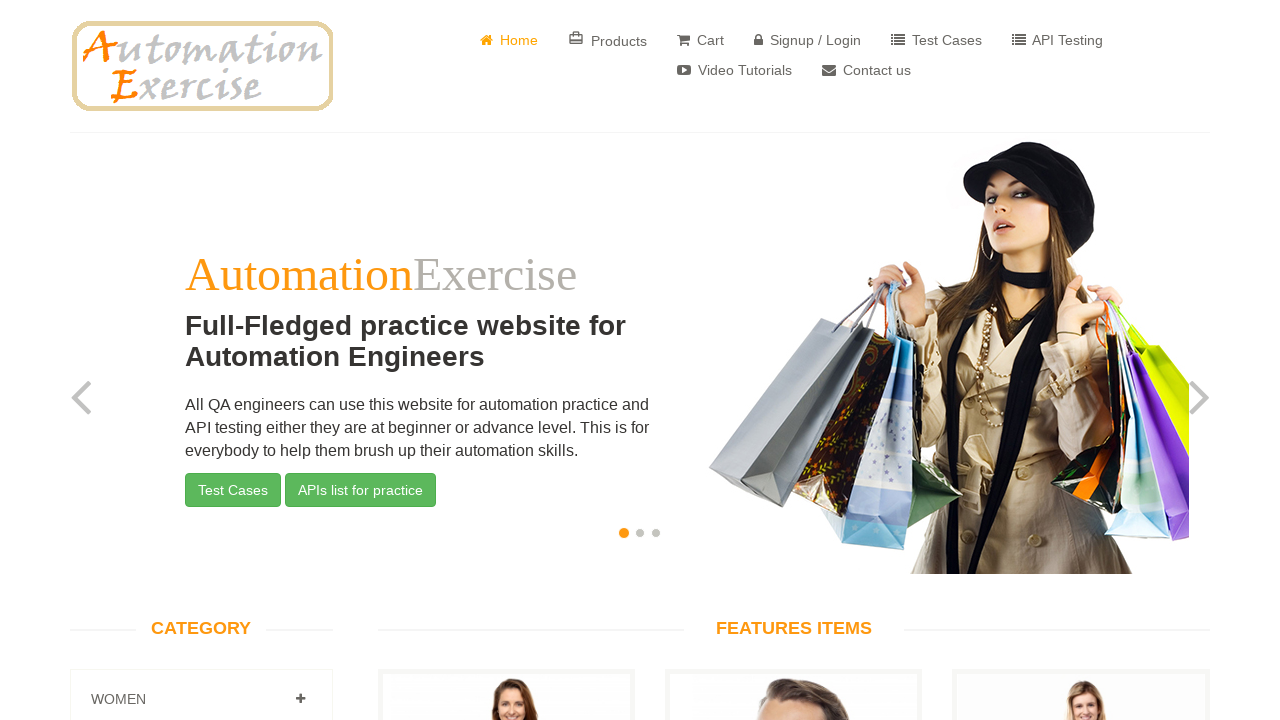

Scrolled Women category into view
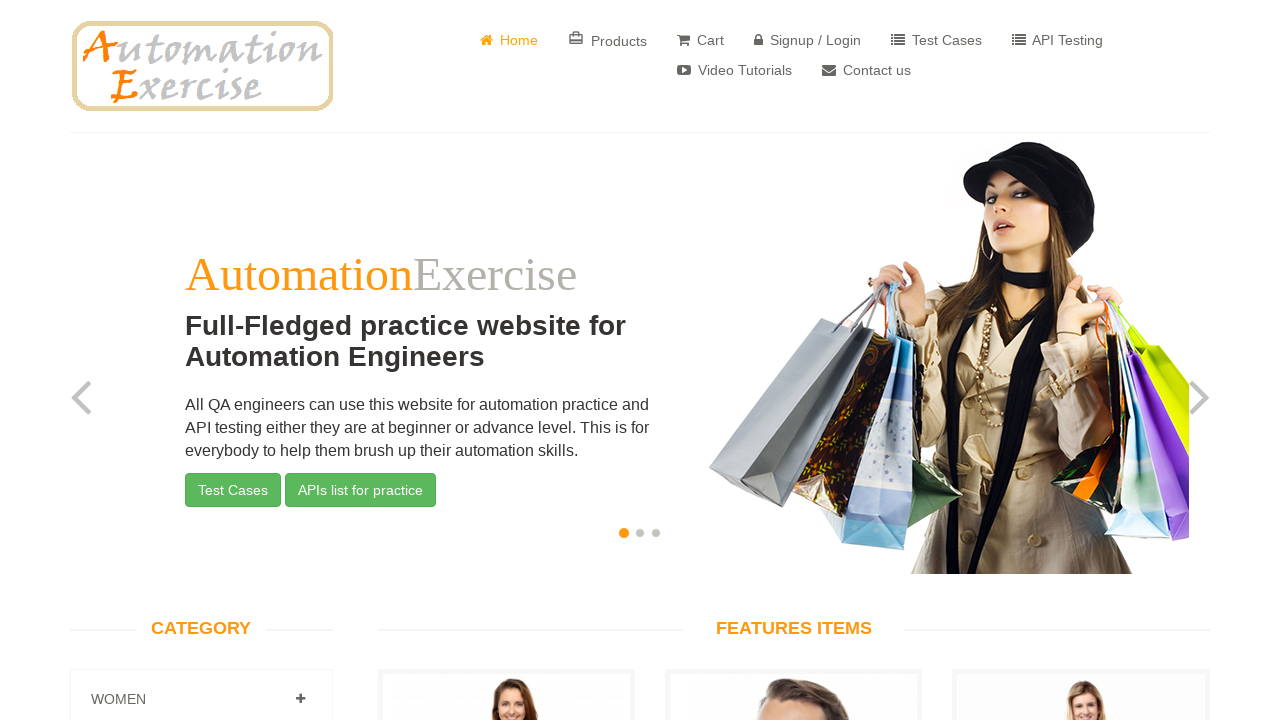

Waited 1 second for Women category to be ready
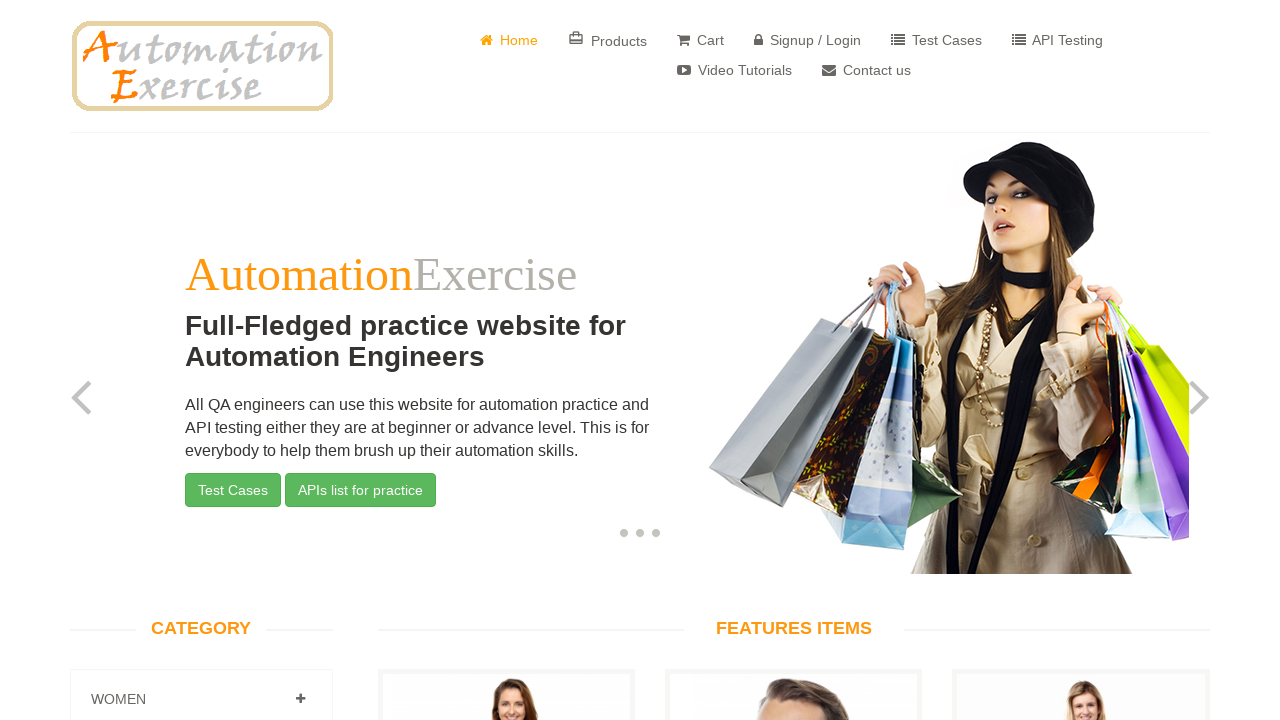

Clicked on Women category at (300, 699) on a[href='#Women']
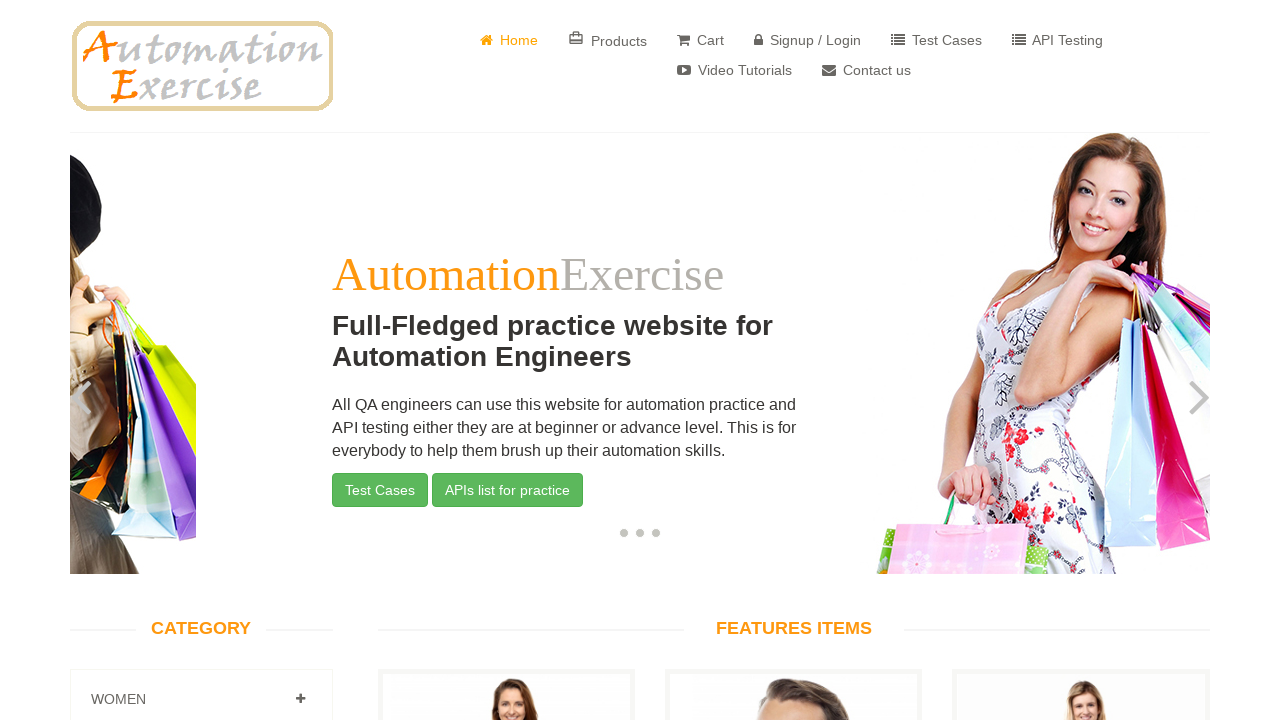

Clicked on Dress subcategory under Women at (127, 360) on a[href='/category_products/1']
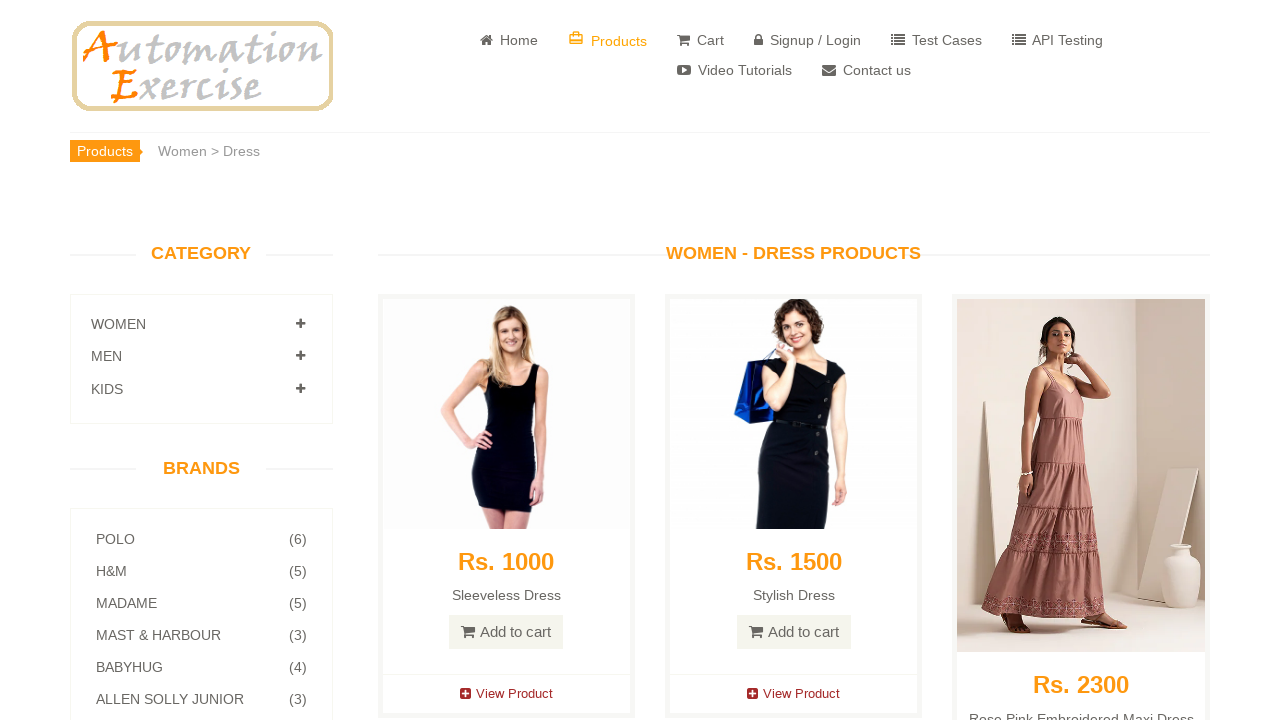

Verified Women Dress Products page loaded with Women title
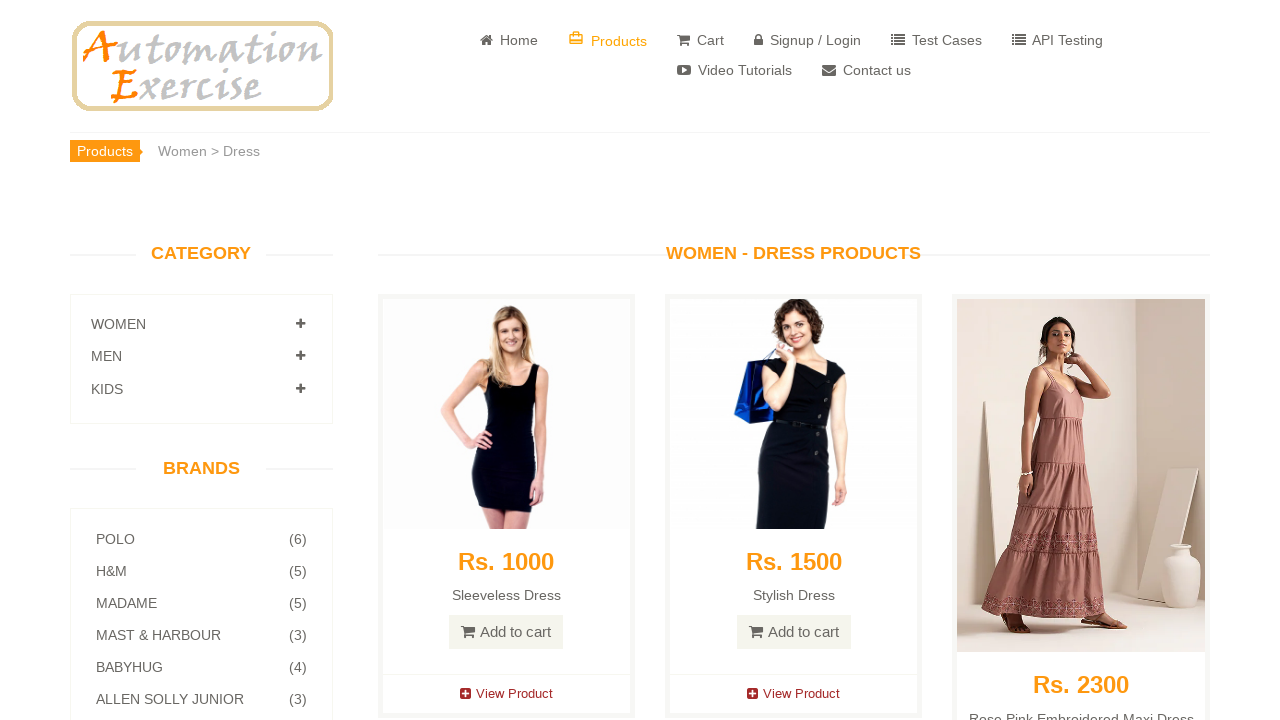

Clicked on Men category at (300, 356) on a[href='#Men']
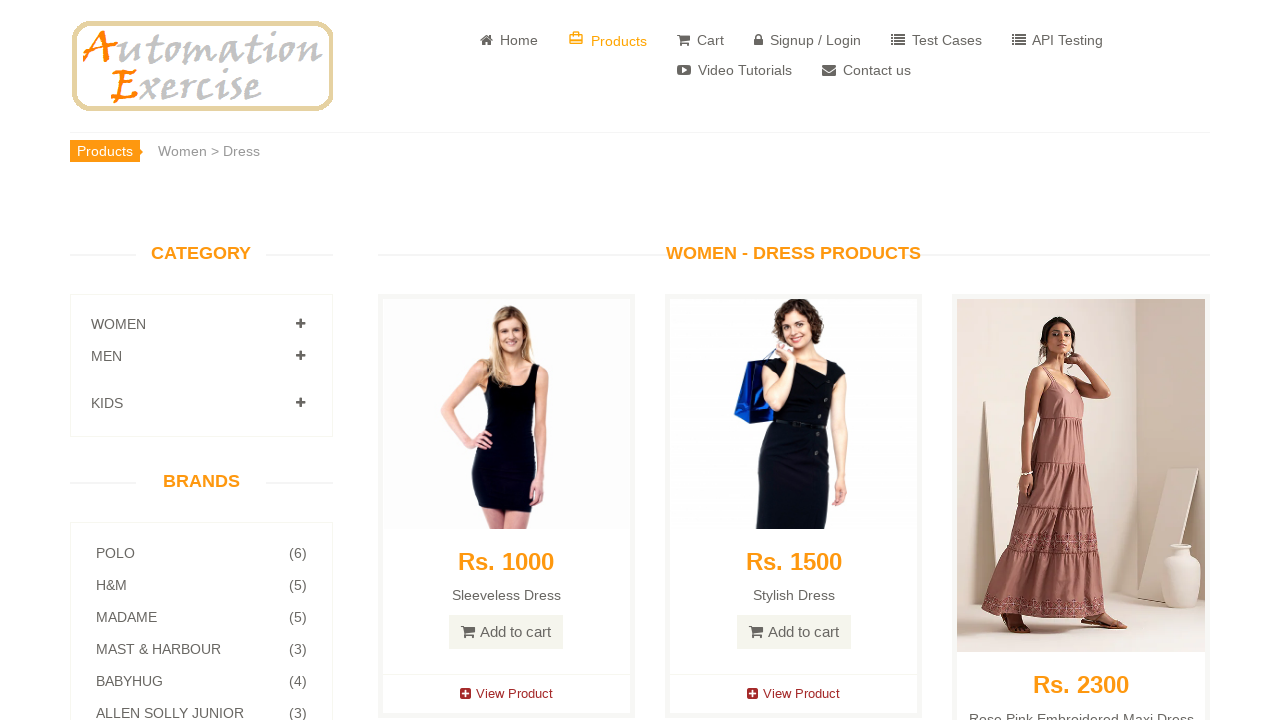

Clicked on T-shirts subcategory under Men at (132, 396) on a[href='/category_products/3']
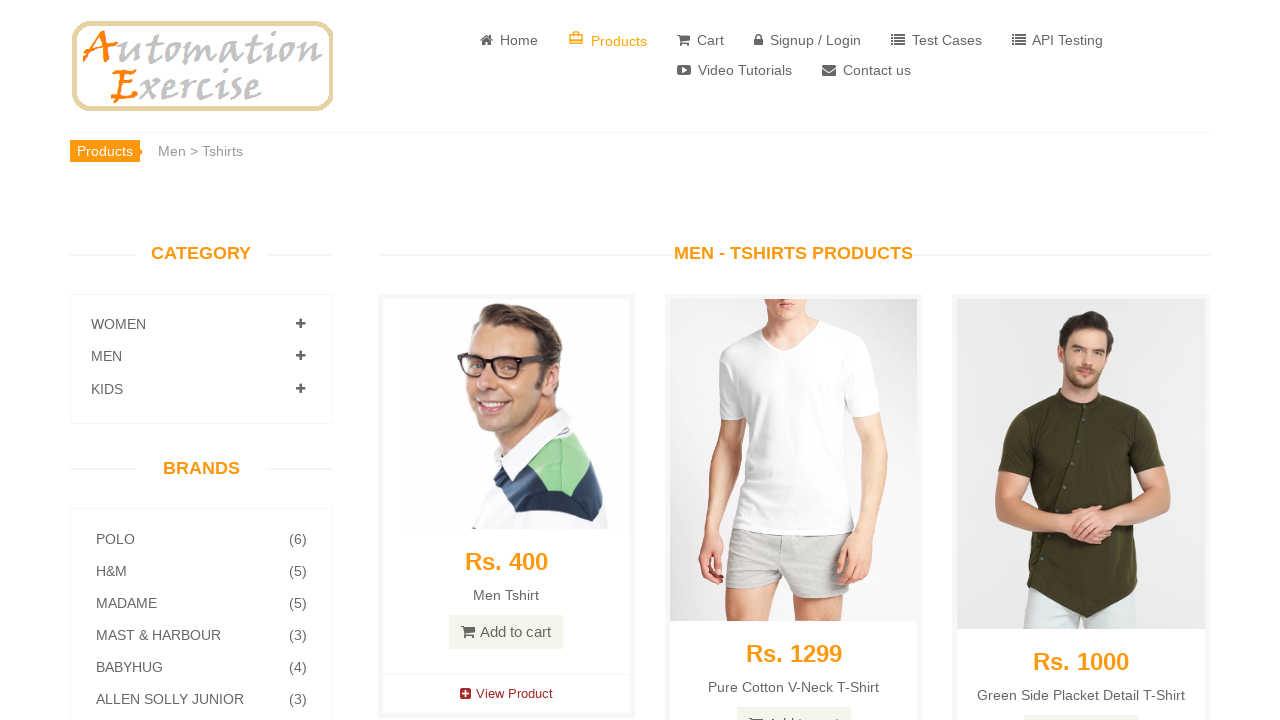

Verified Men T-shirts Products page loaded with Men title
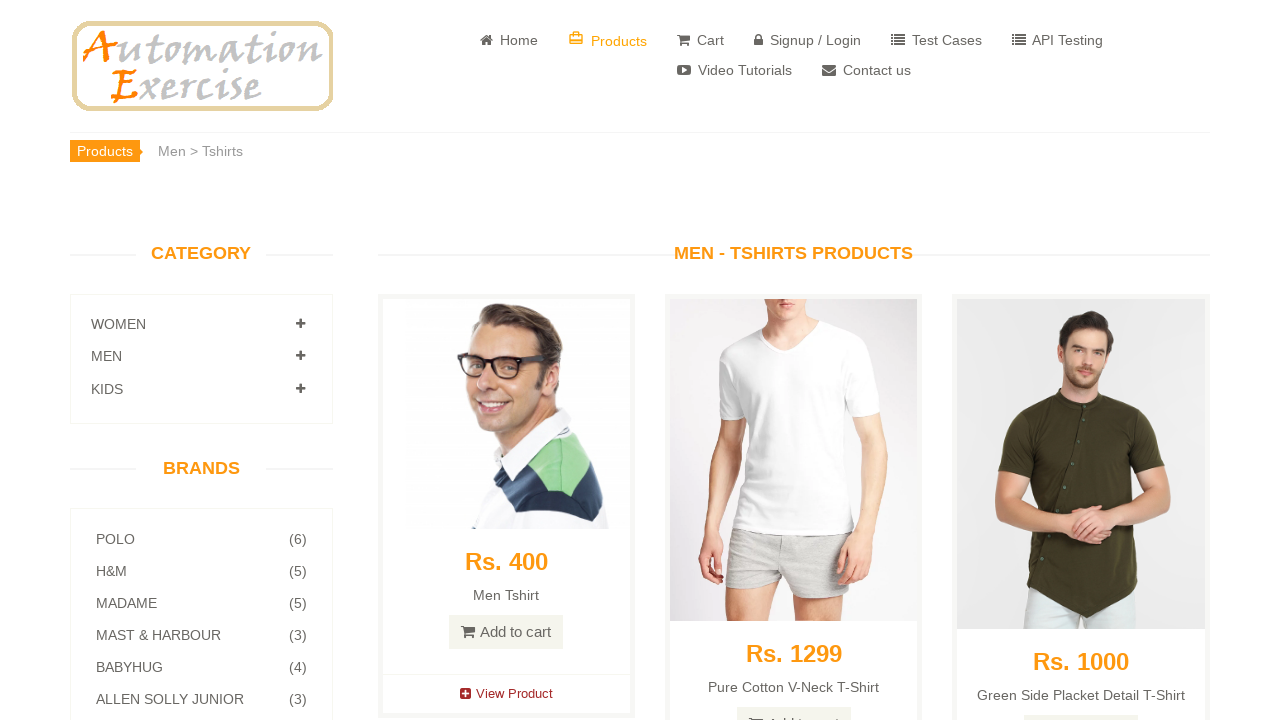

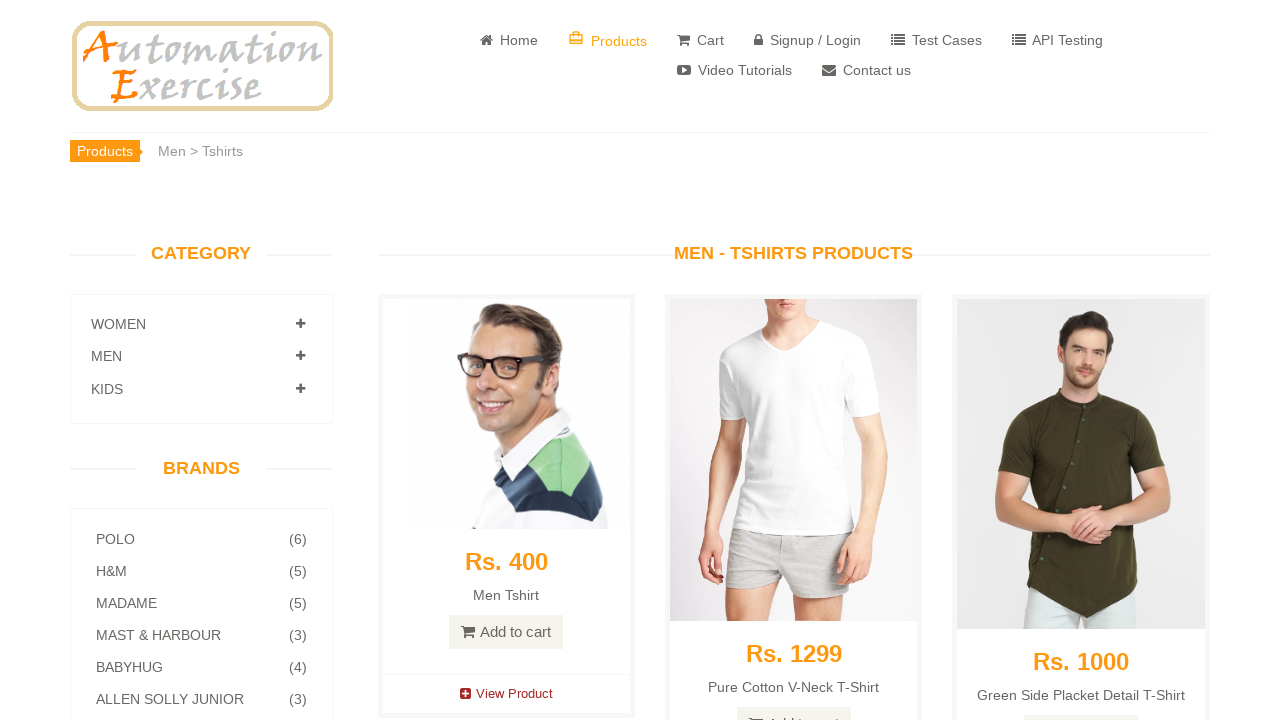